Tests JavaScript alert and confirm dialog handling by entering text in a name field, triggering an alert, accepting it, then triggering a confirm dialog and dismissing it.

Starting URL: https://rahulshettyacademy.com/AutomationPractice/

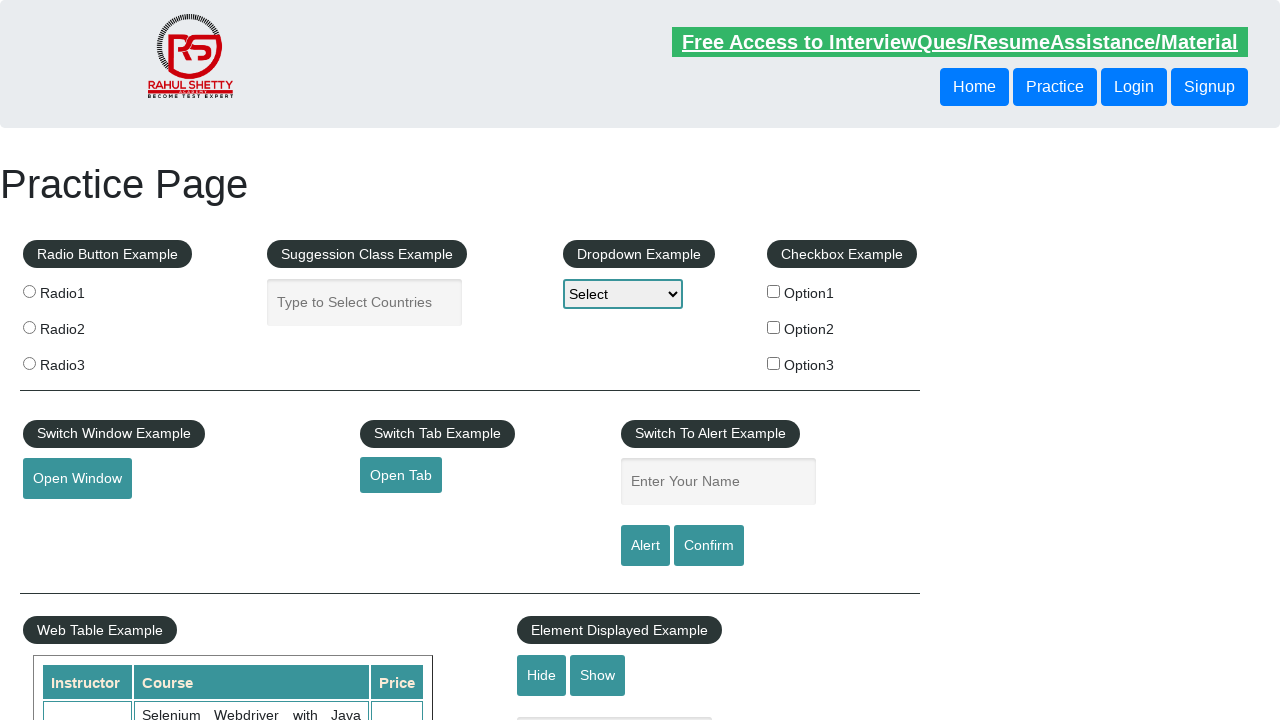

Filled name field with 'Rahul' on #name
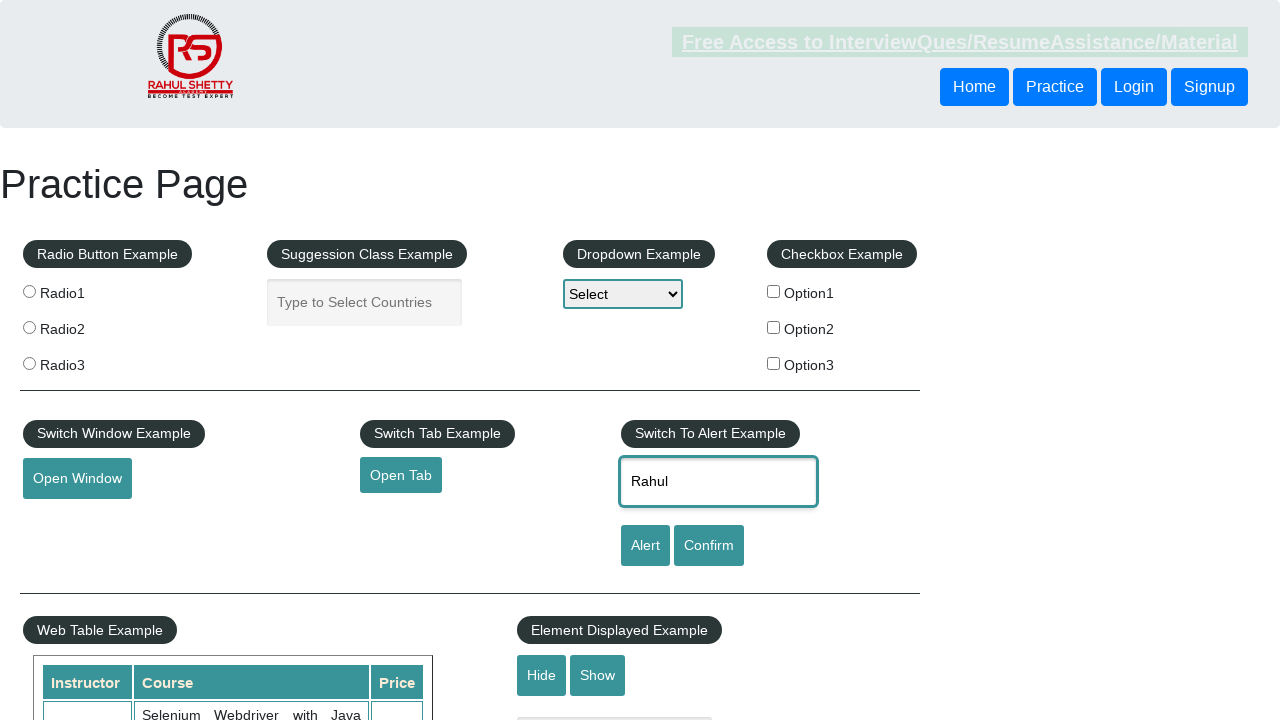

Clicked alert button to trigger JavaScript alert at (645, 546) on #alertbtn
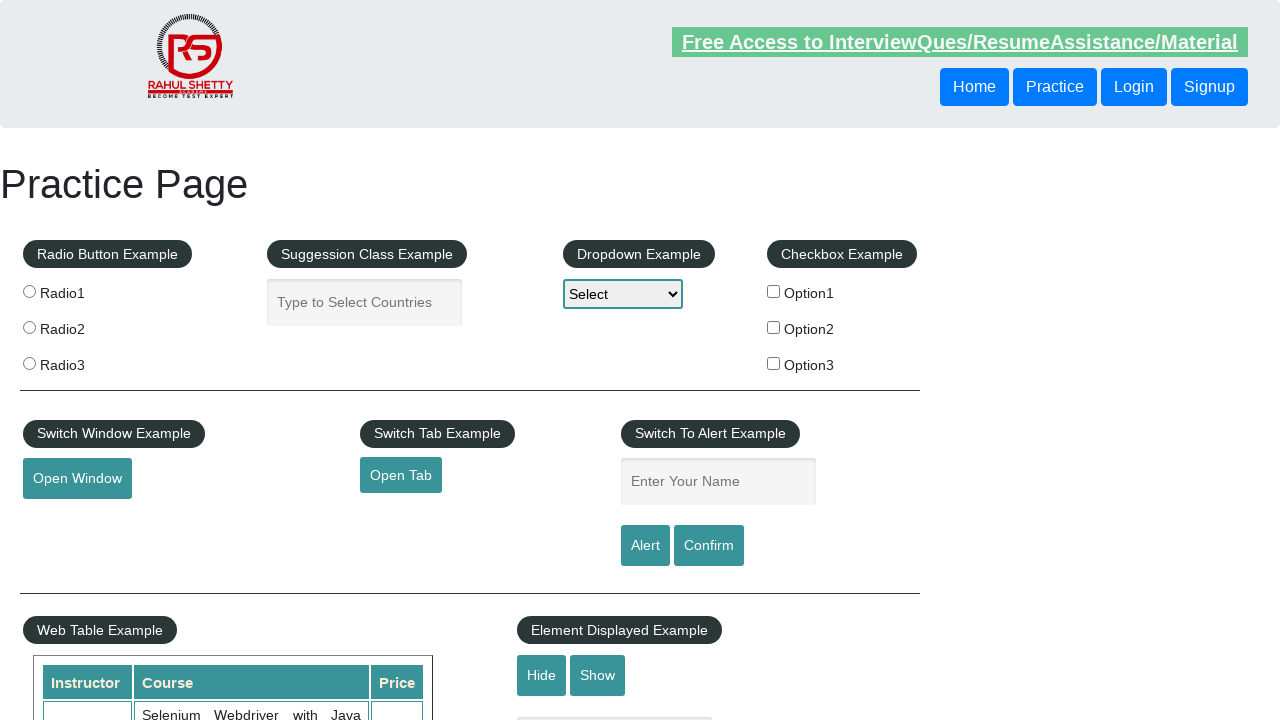

Set up dialog handler to accept alert
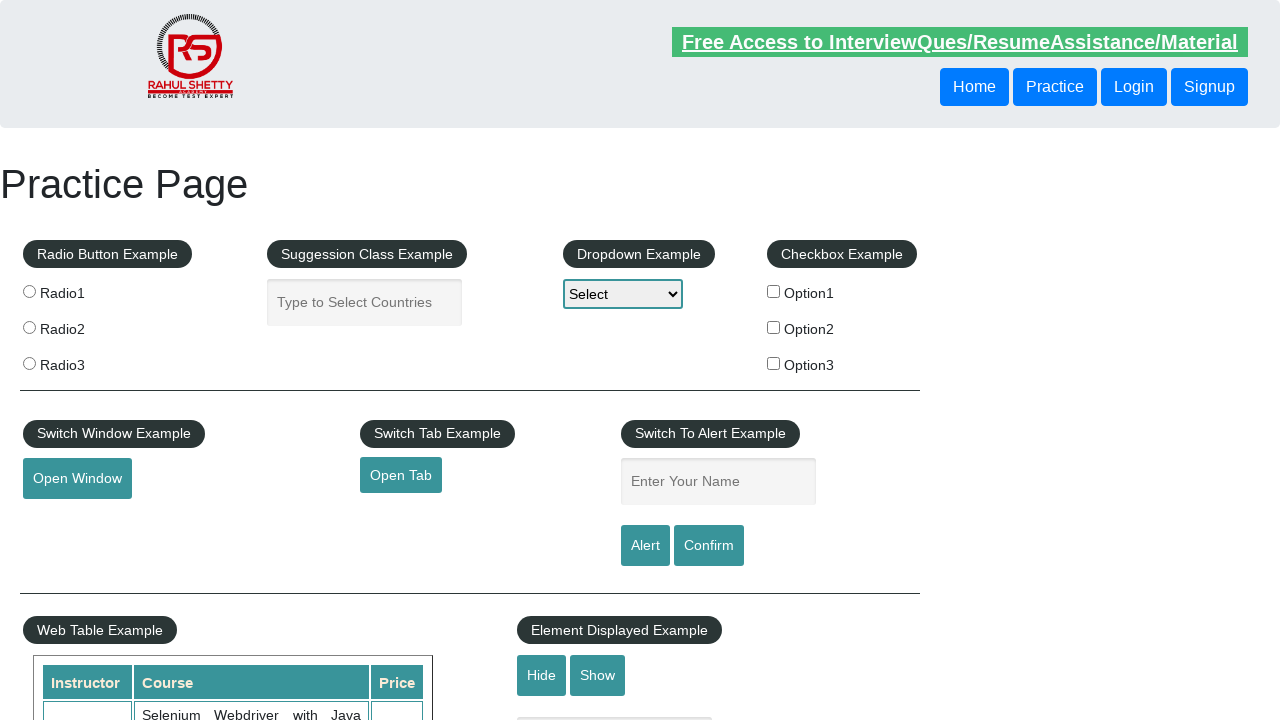

Waited for alert to be handled
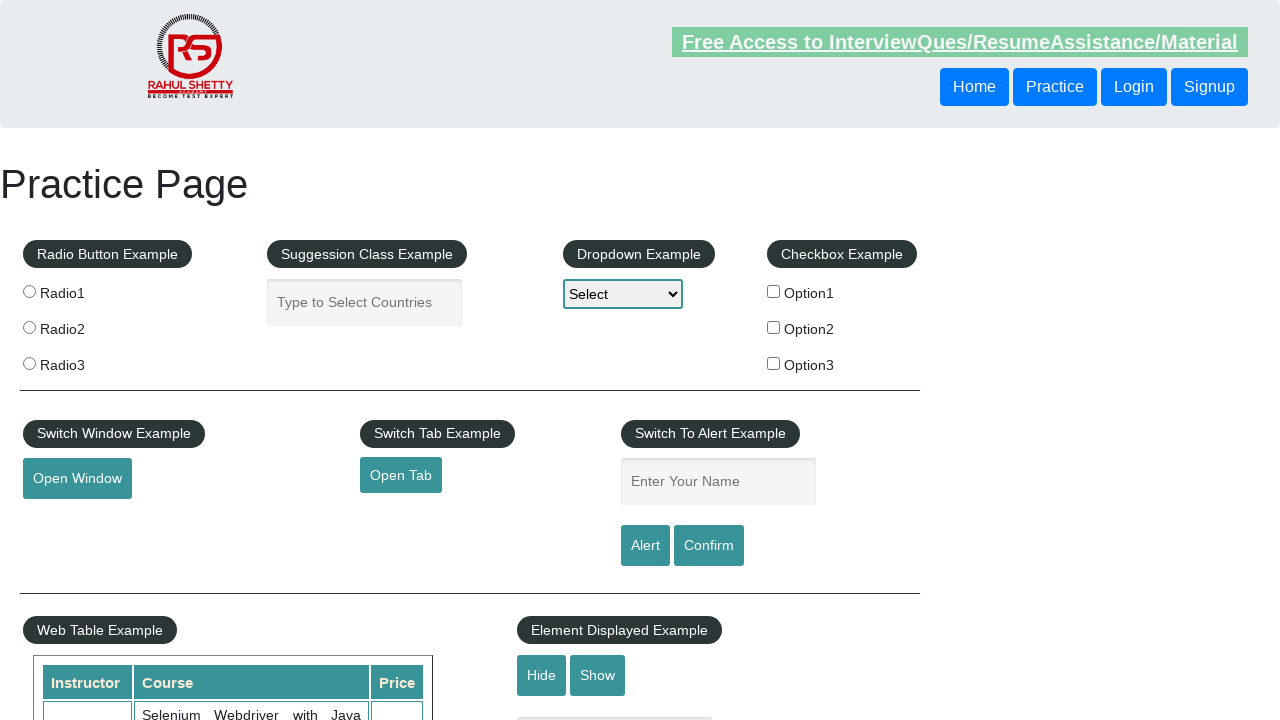

Clicked confirm button to trigger confirm dialog at (709, 546) on #confirmbtn
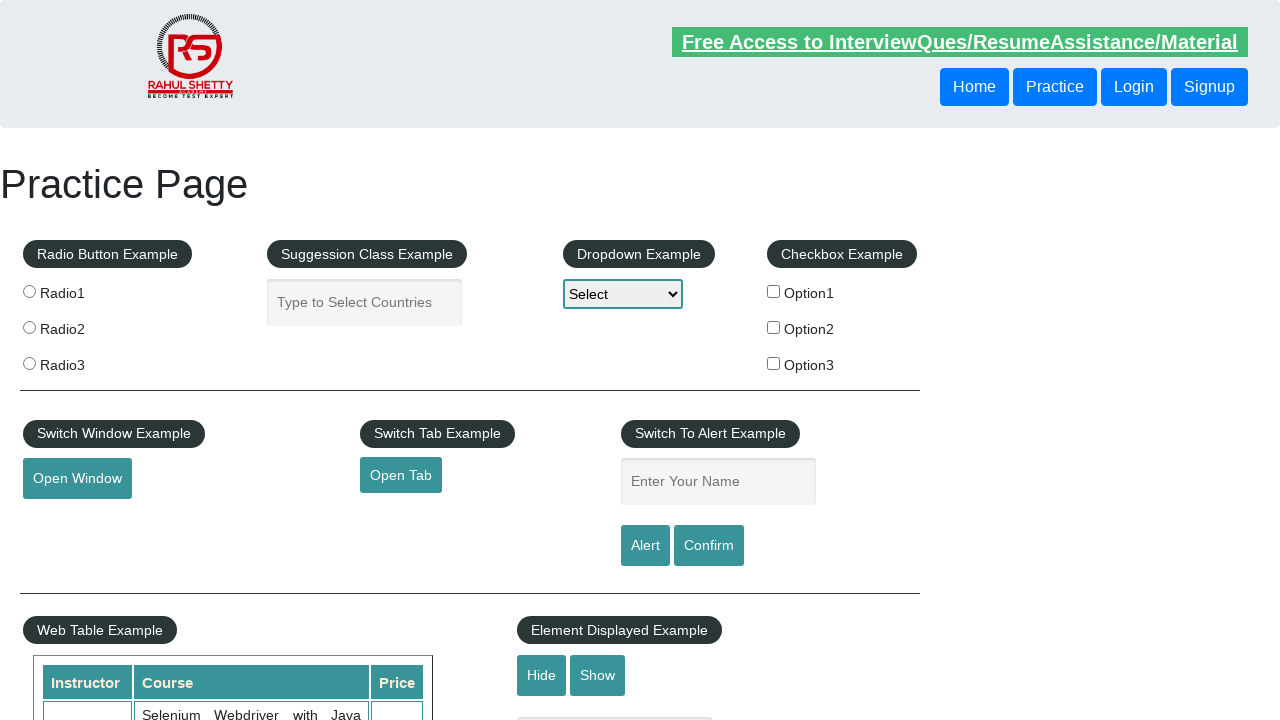

Set up dialog handler to dismiss confirm dialog
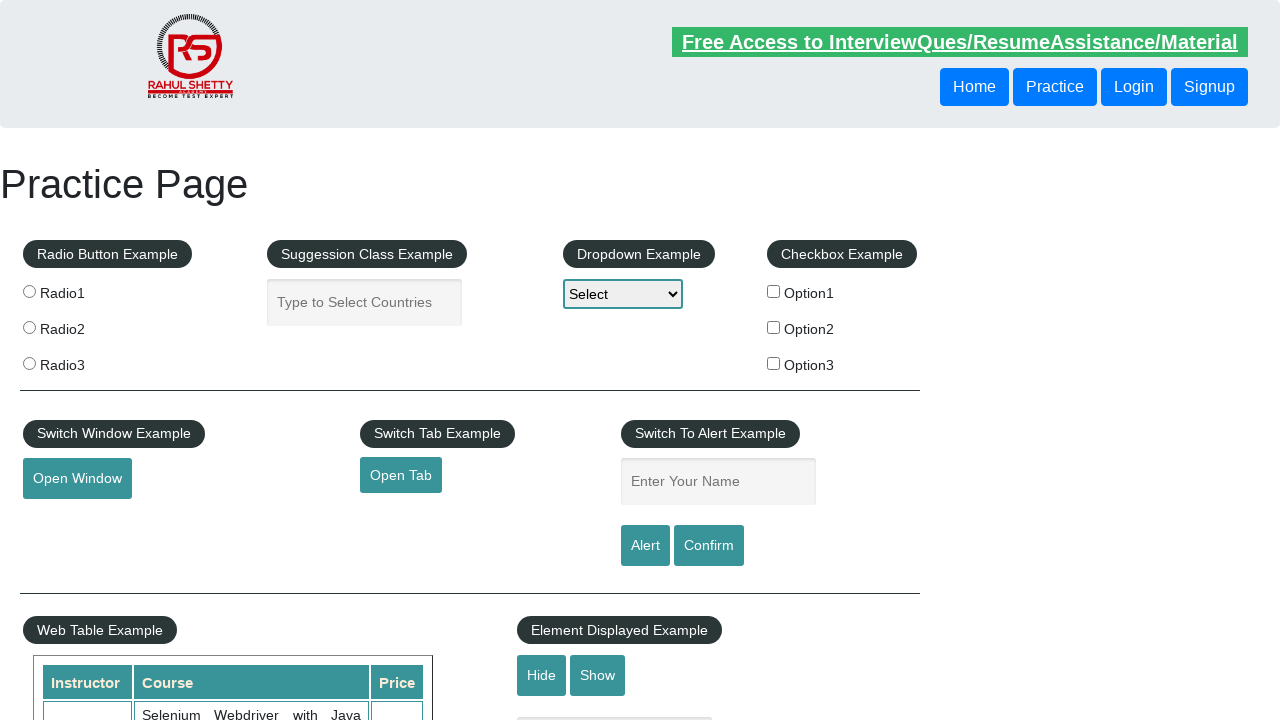

Waited for confirm dialog to be dismissed
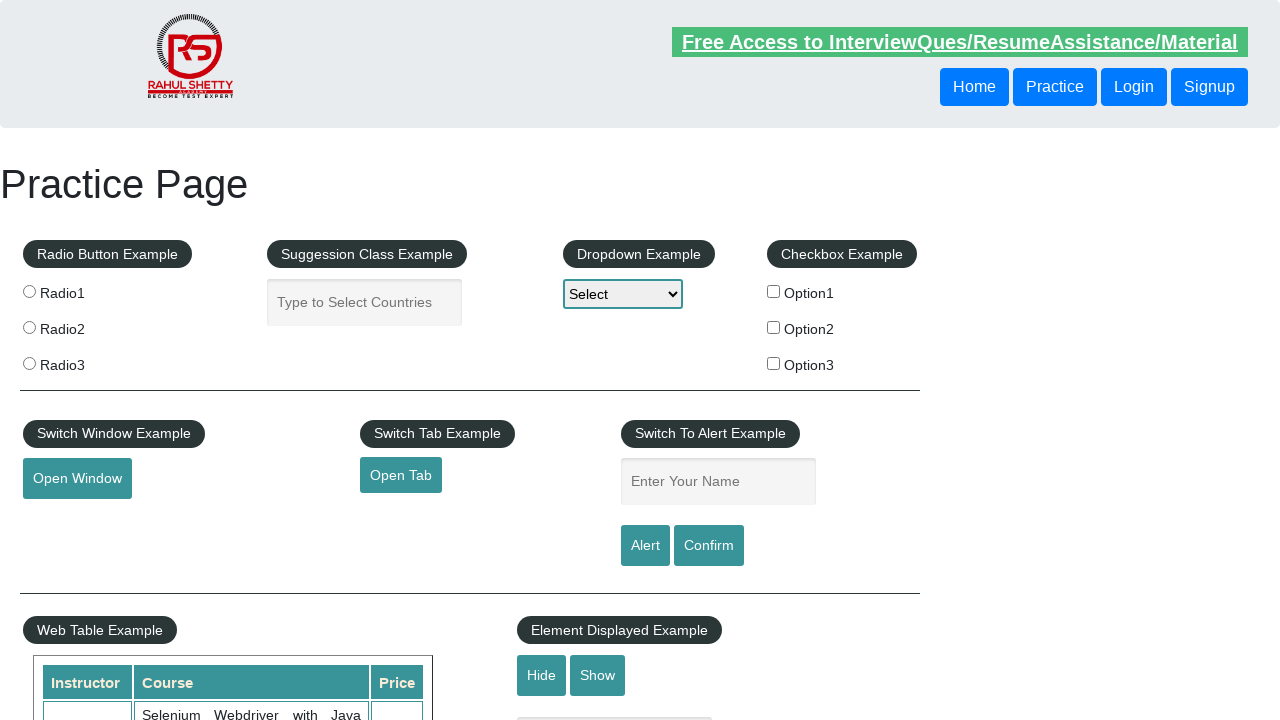

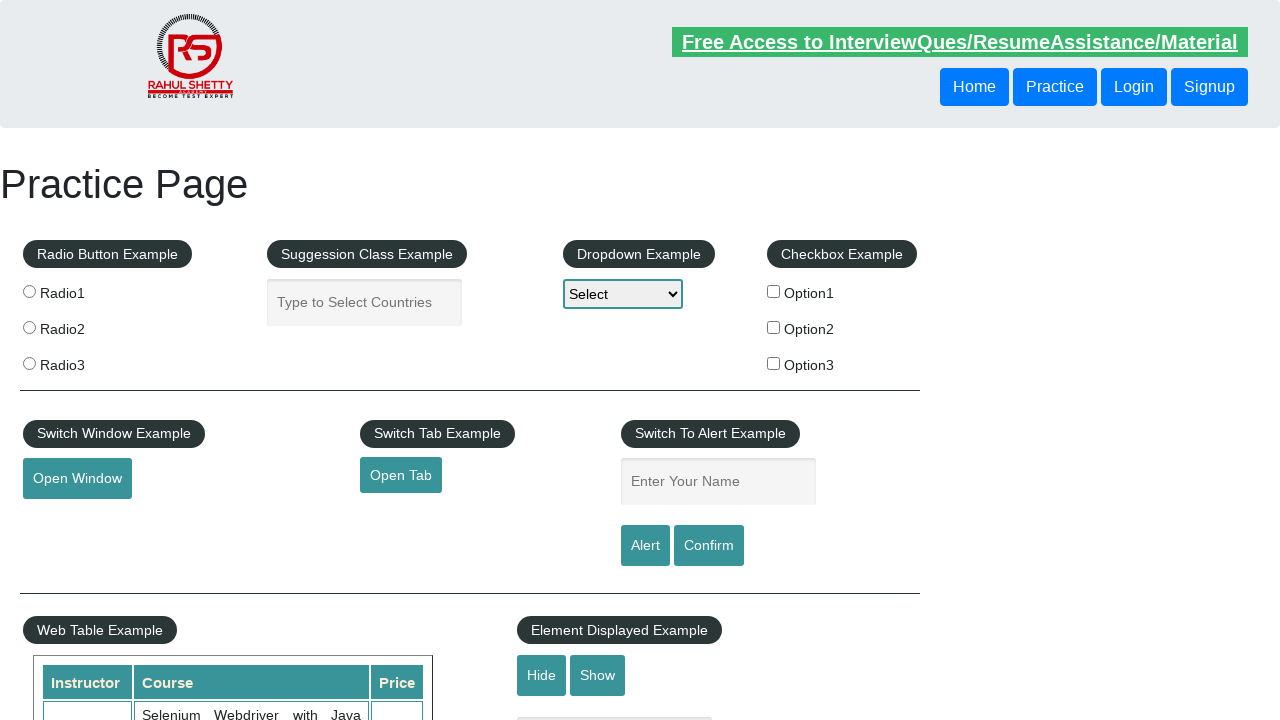